Navigates to OpenCart registration page, finds all links in the sidebar list group, and clicks on the "Register" link

Starting URL: https://naveenautomationlabs.com/opencart/index.php?route=account/register

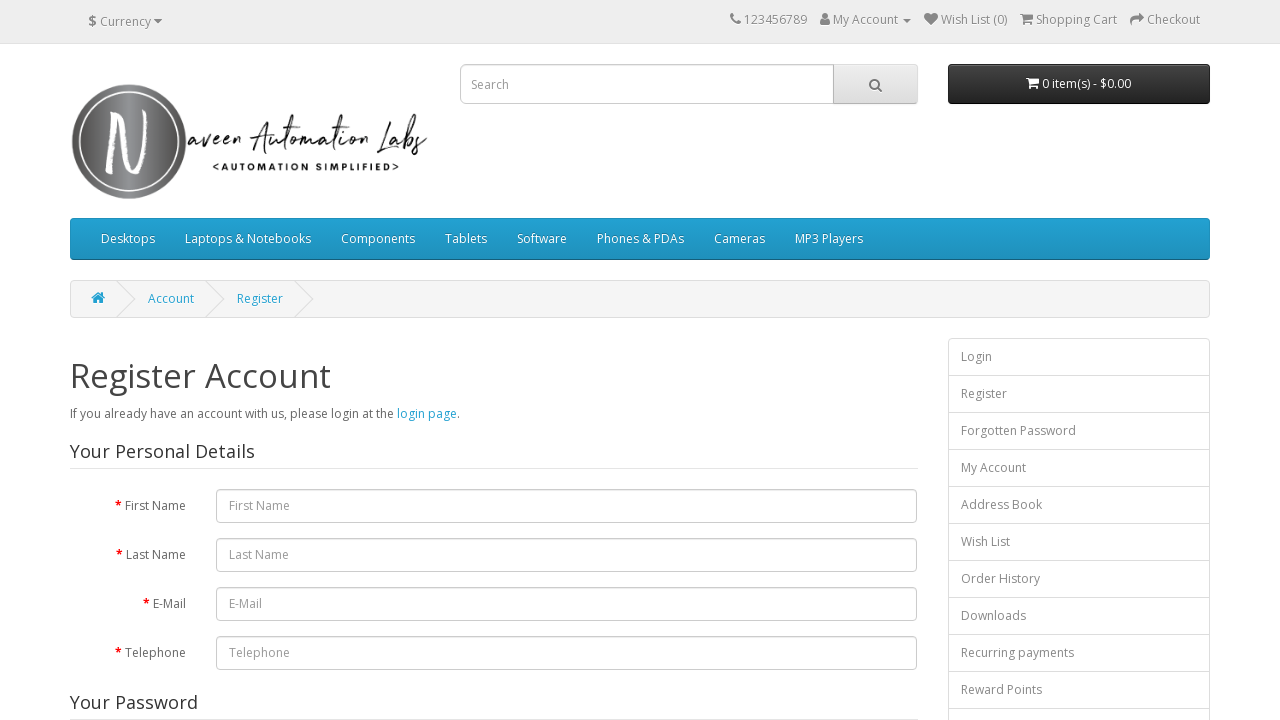

Navigated to OpenCart registration page
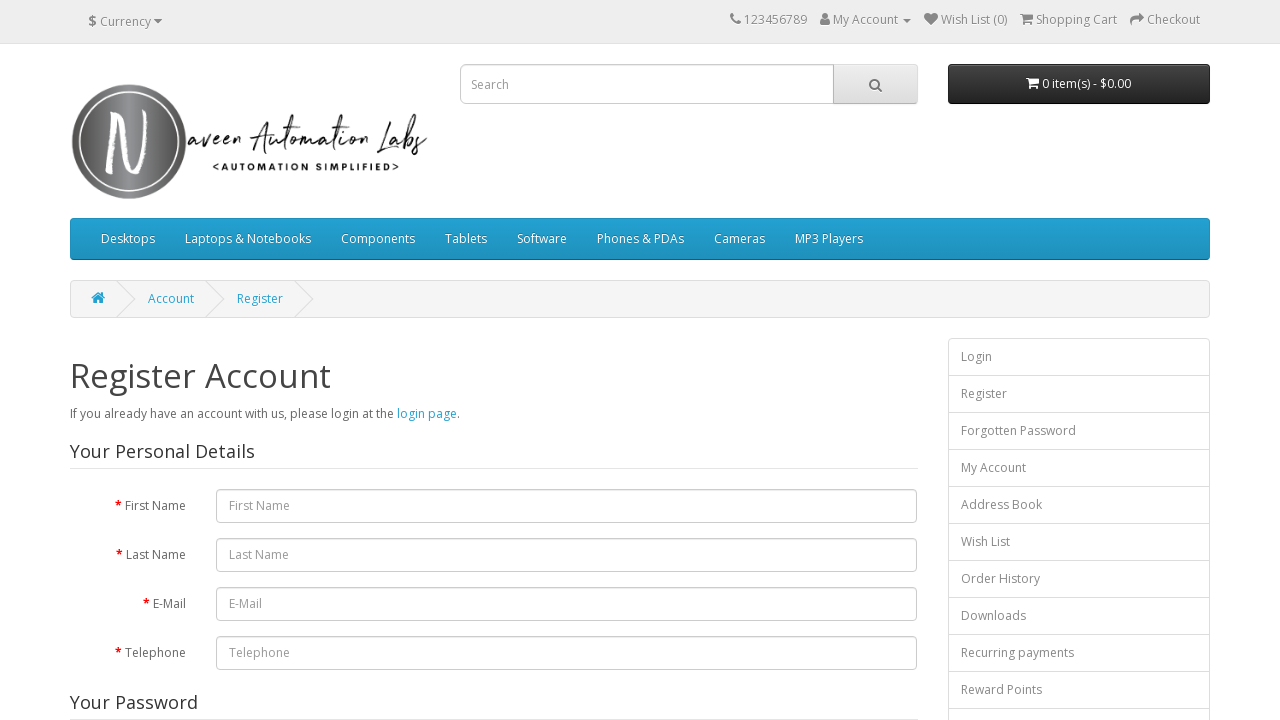

Located all links in the sidebar list group
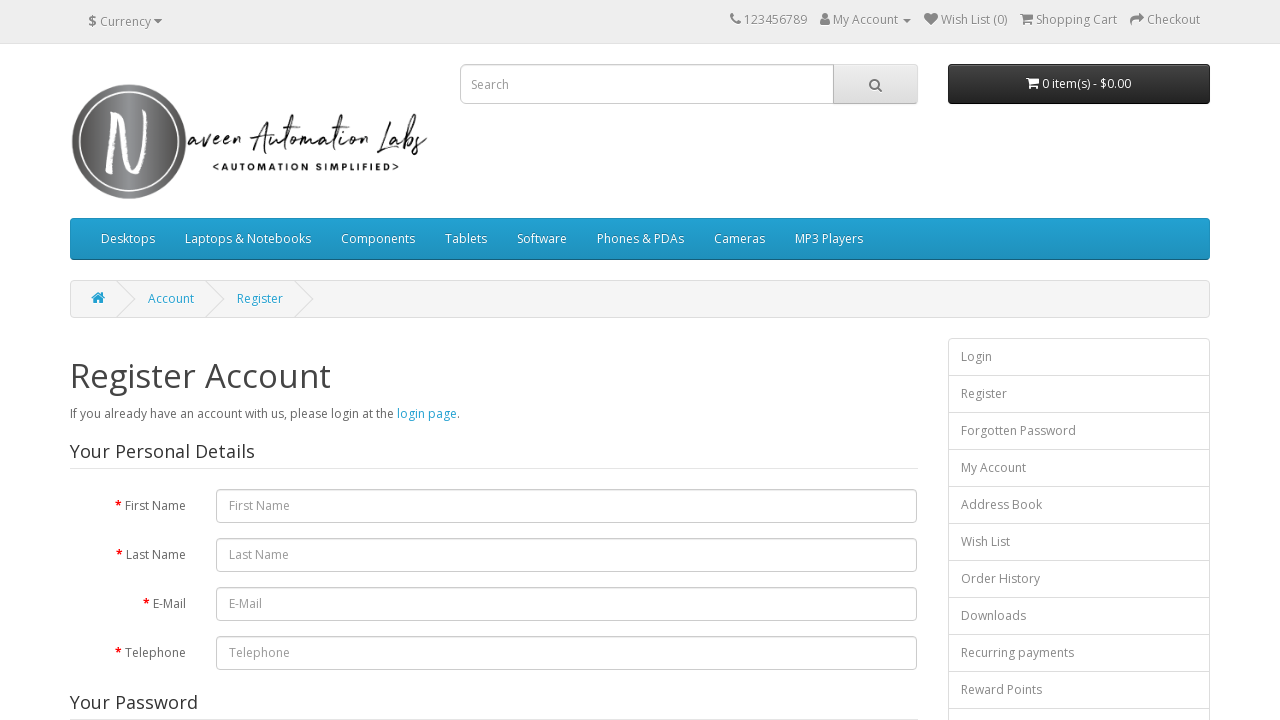

Retrieved link text: 'Login'
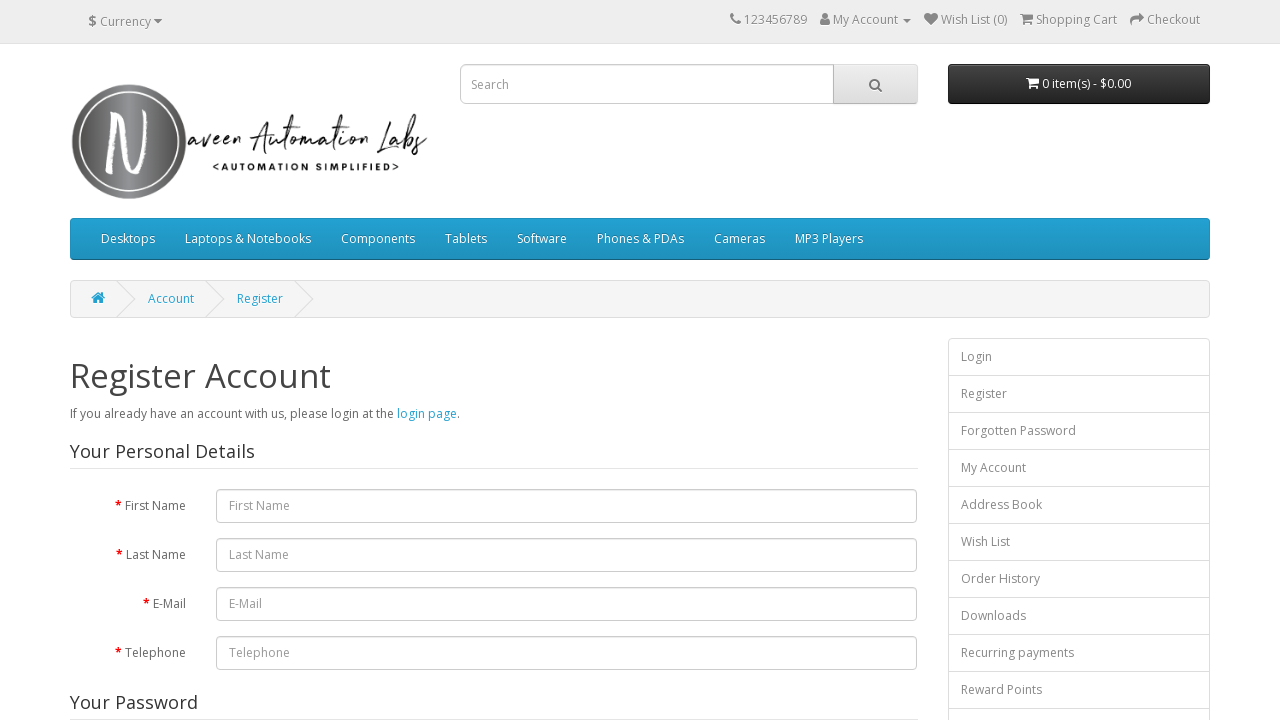

Retrieved link text: 'Register'
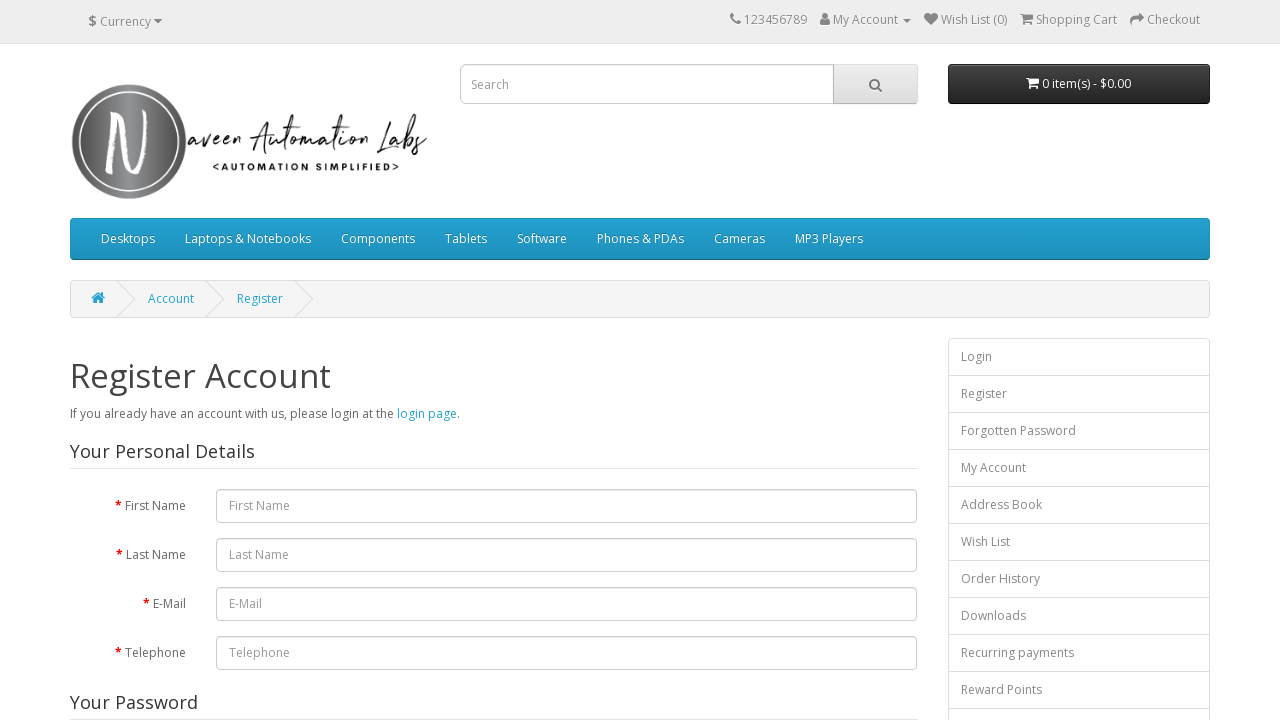

Clicked on the 'Register' link at (1079, 394) on div.list-group > a >> nth=1
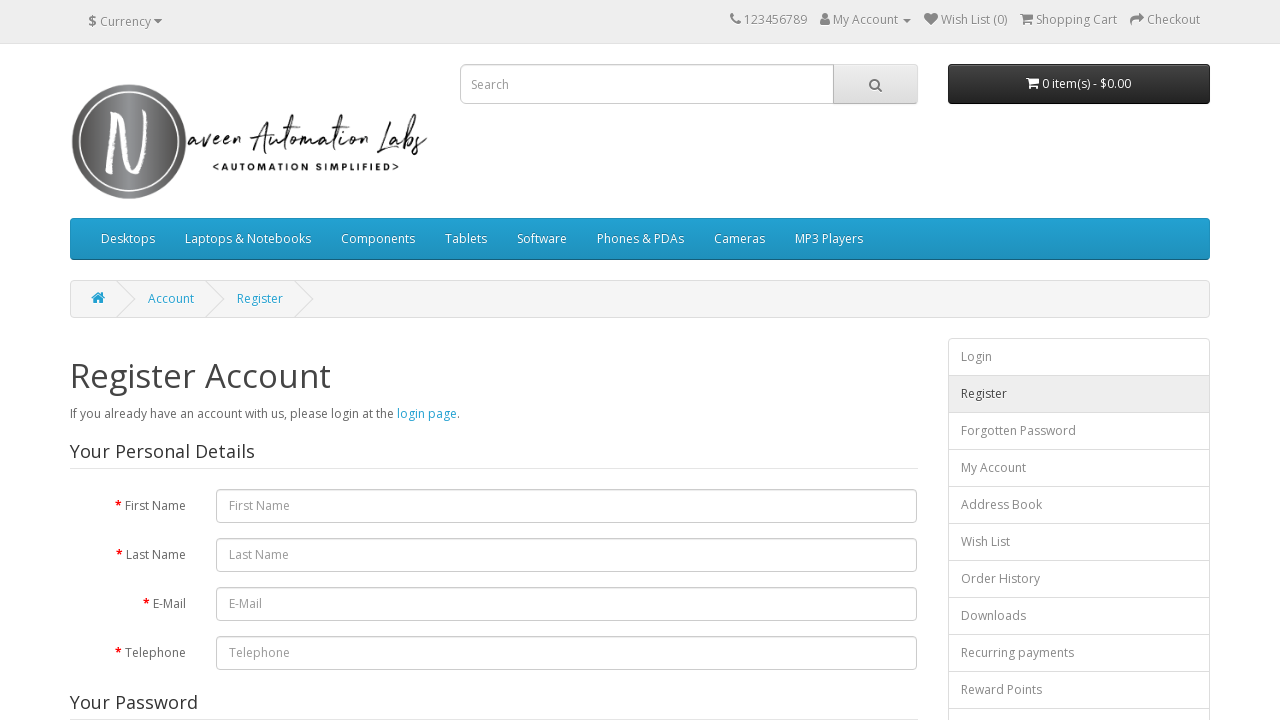

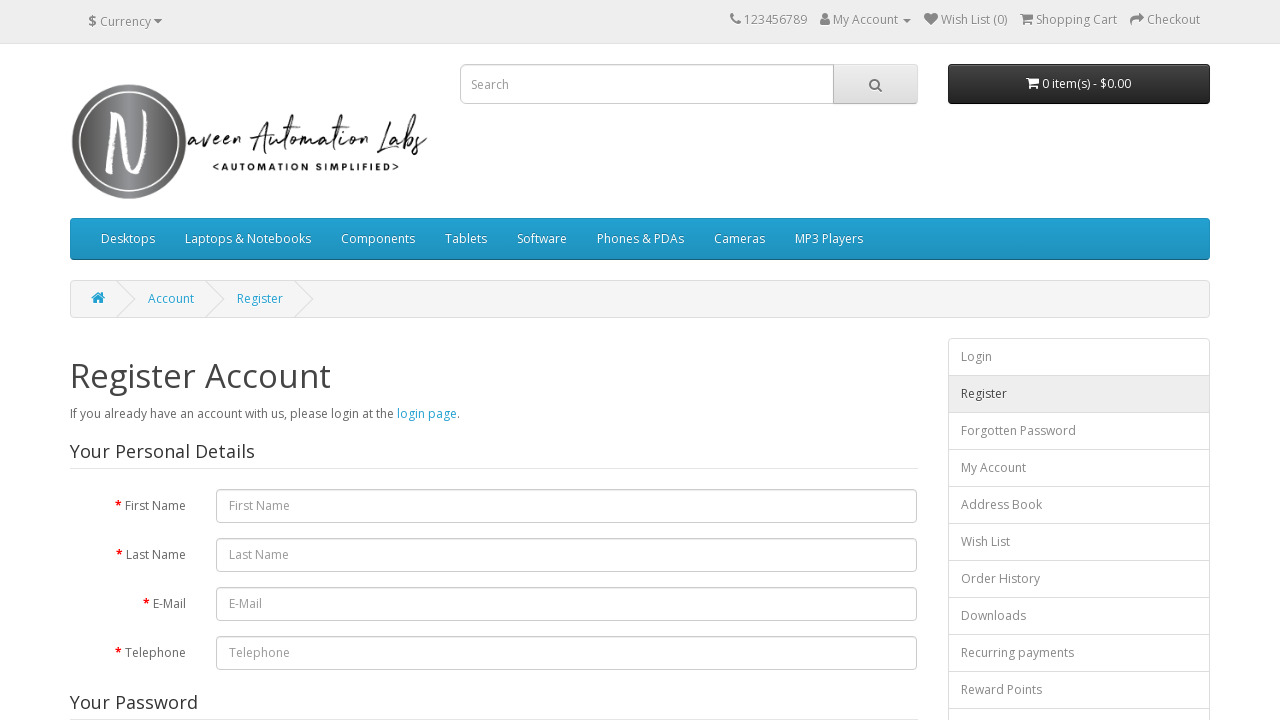